Tests loading green and blue functionality - waits for combined button to appear, clicks it, and verifies sequential loading states for both green and blue elements

Starting URL: https://kristinek.github.io/site/examples/loading_color

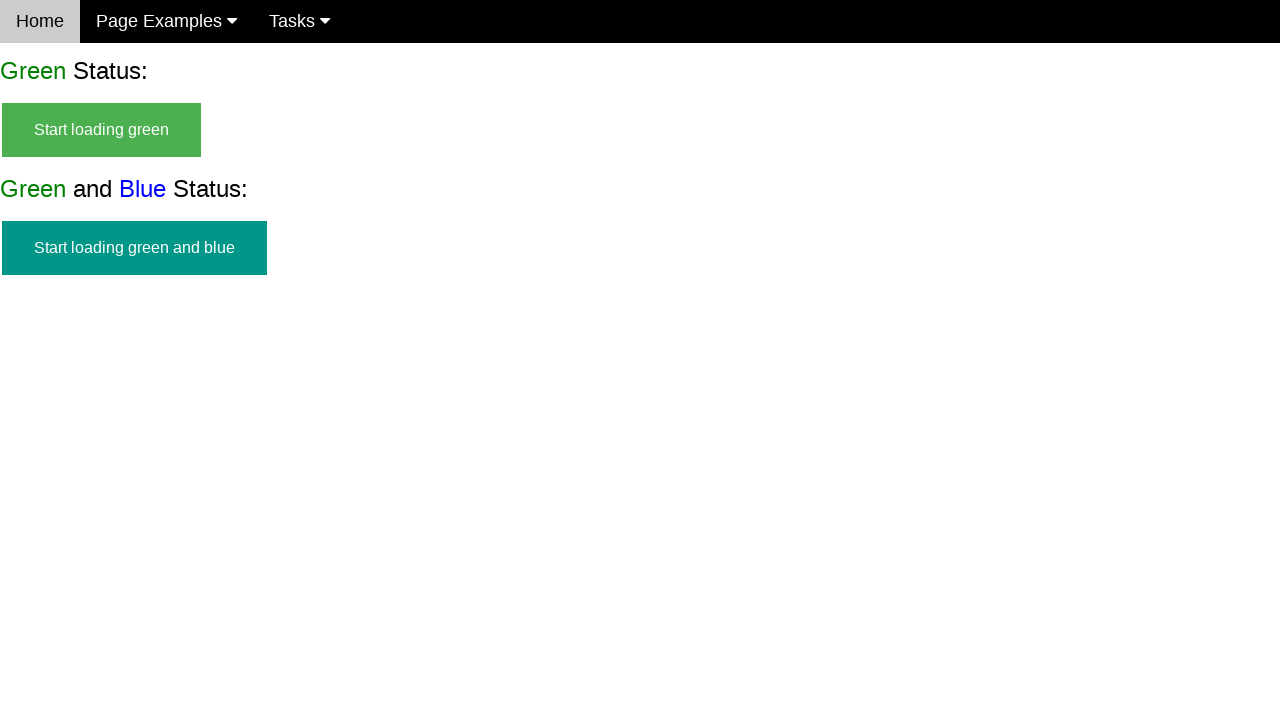

Waited for green and blue button to appear
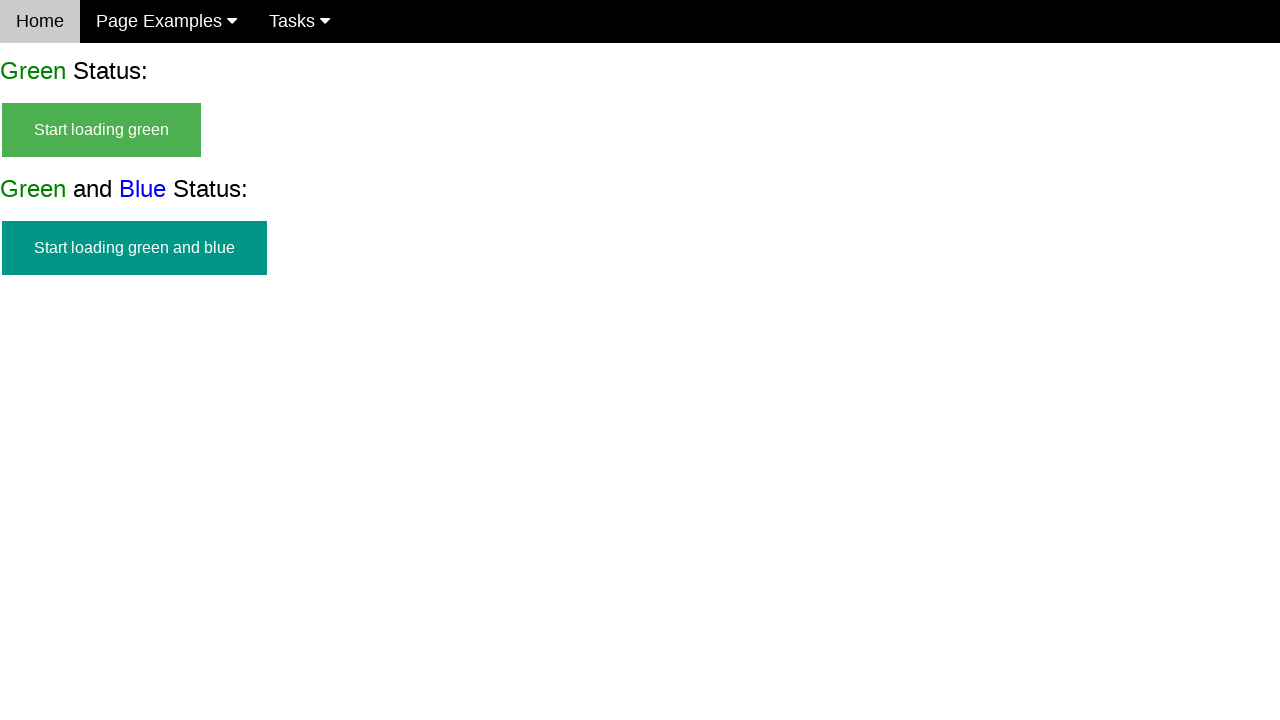

Clicked the start green and blue button at (134, 248) on #start_green_and_blue
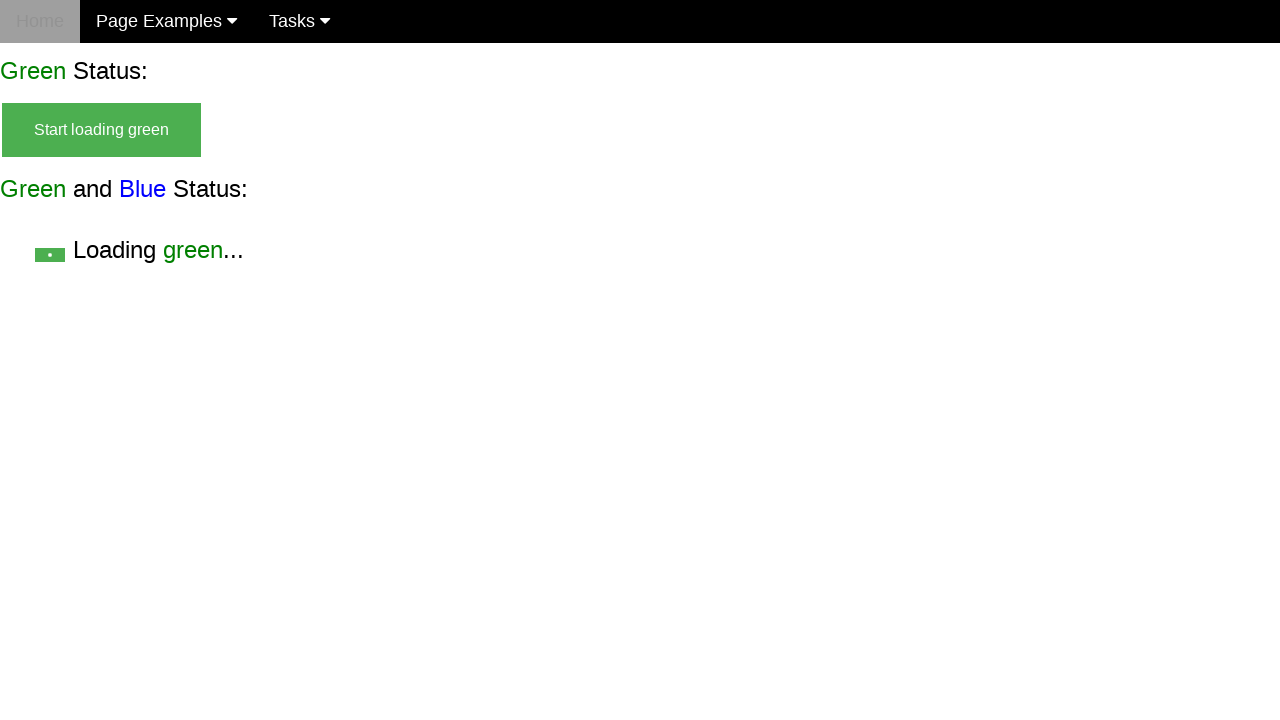

Verified loading green indicator is visible
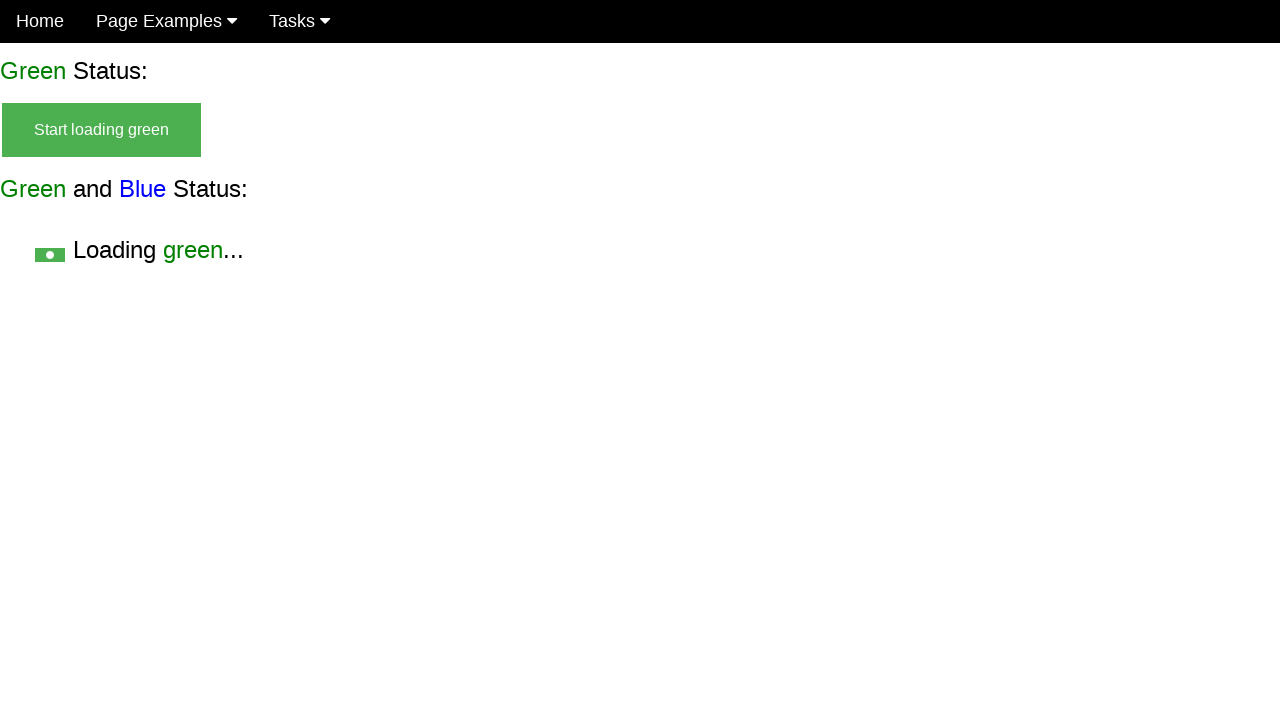

Waited for blue loading indicator to appear
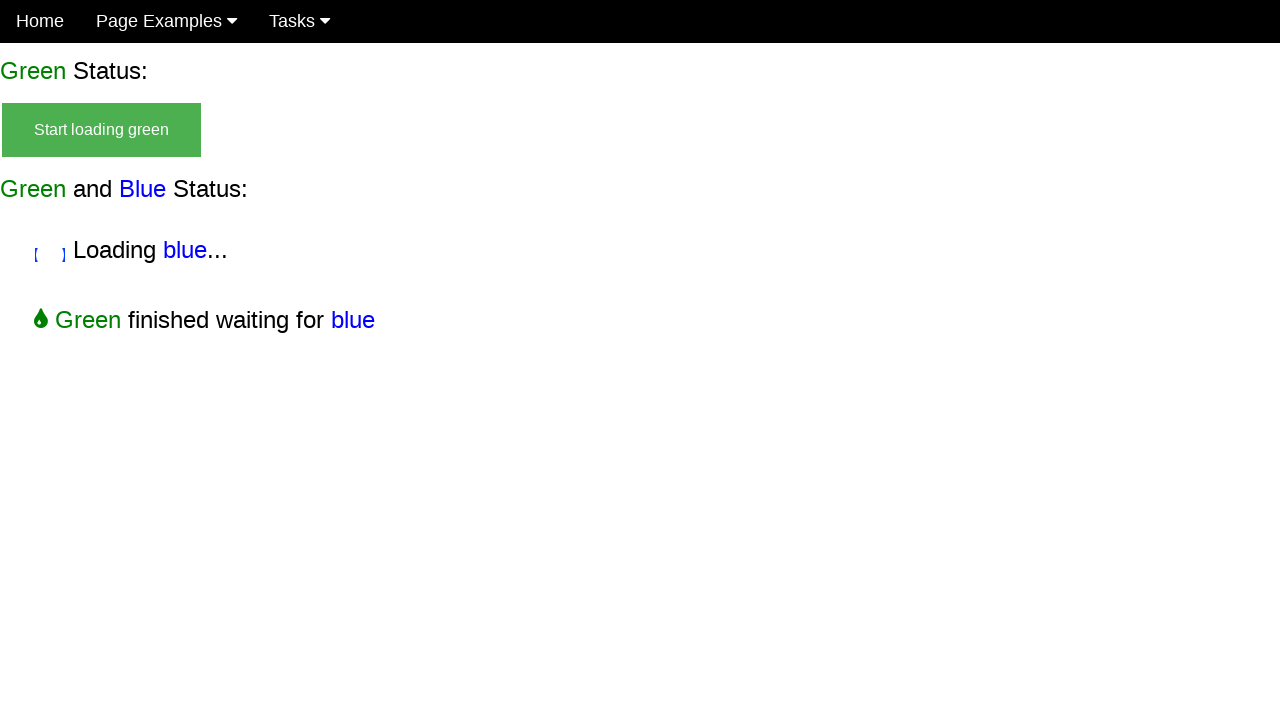

Verified both green and blue loading indicators are visible
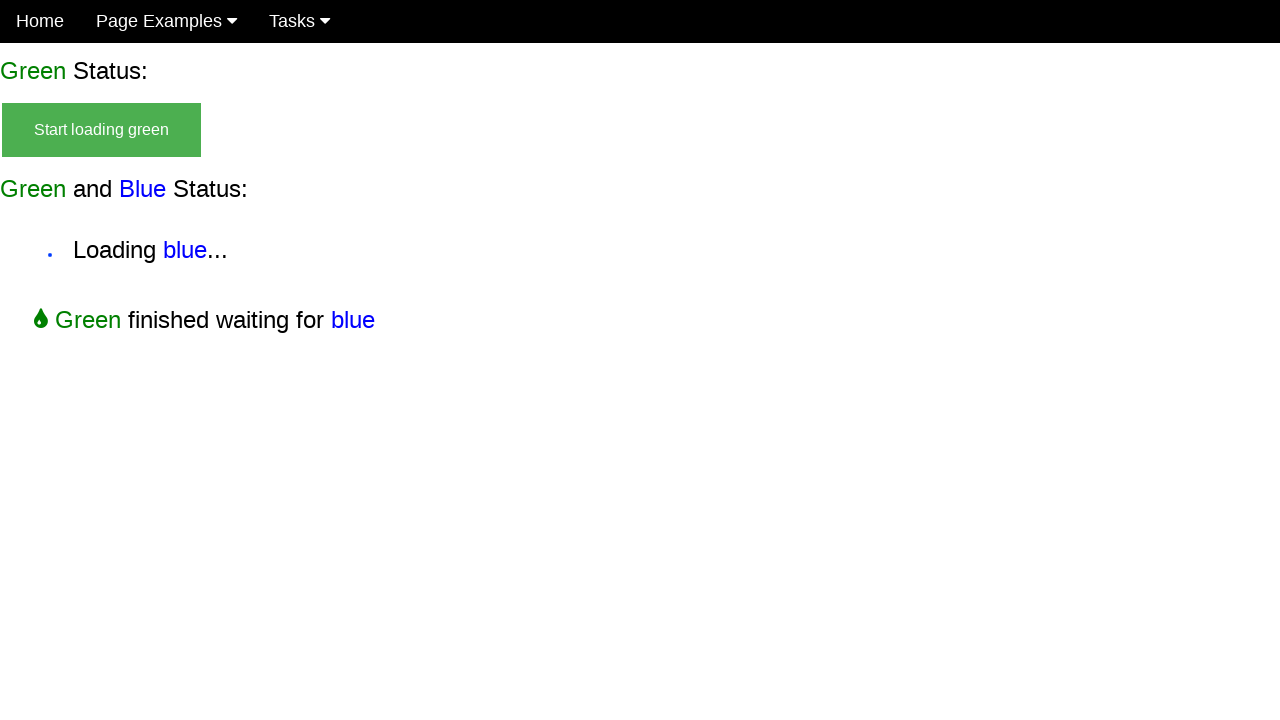

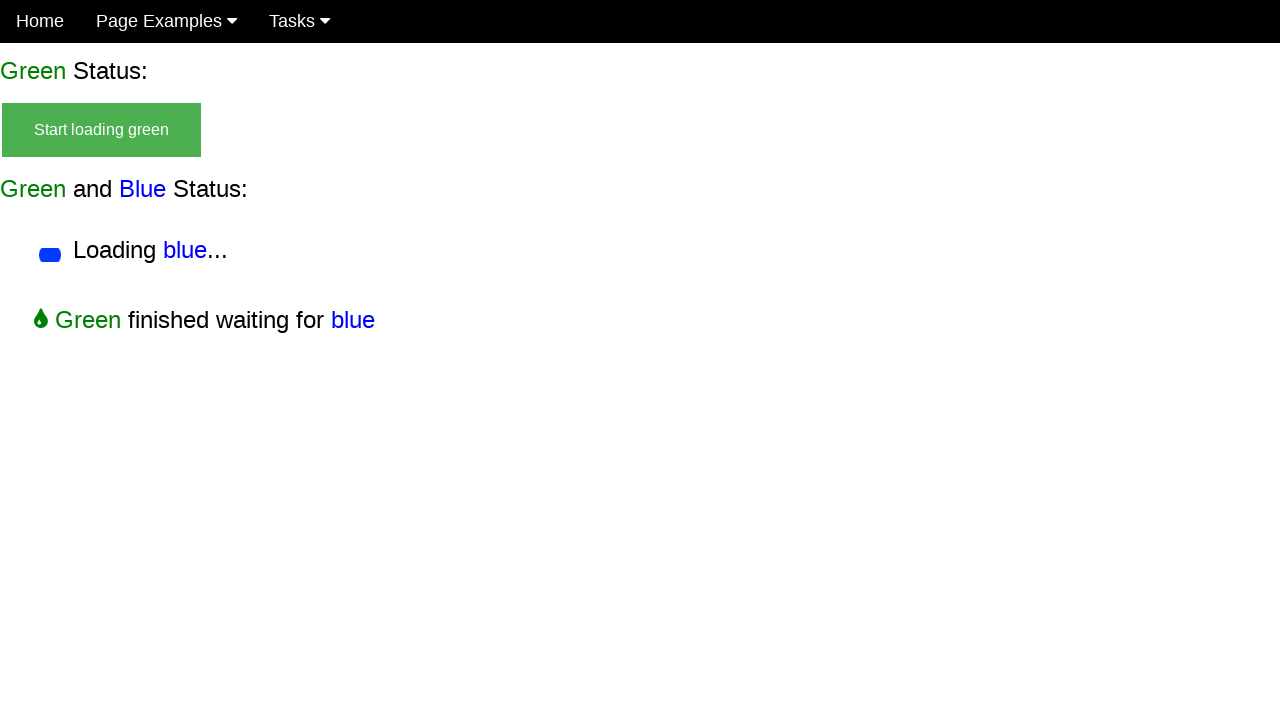